Tests a form submission by filling name, email, and address fields, then verifies the submitted data is displayed correctly

Starting URL: http://demoqa.com/text-box

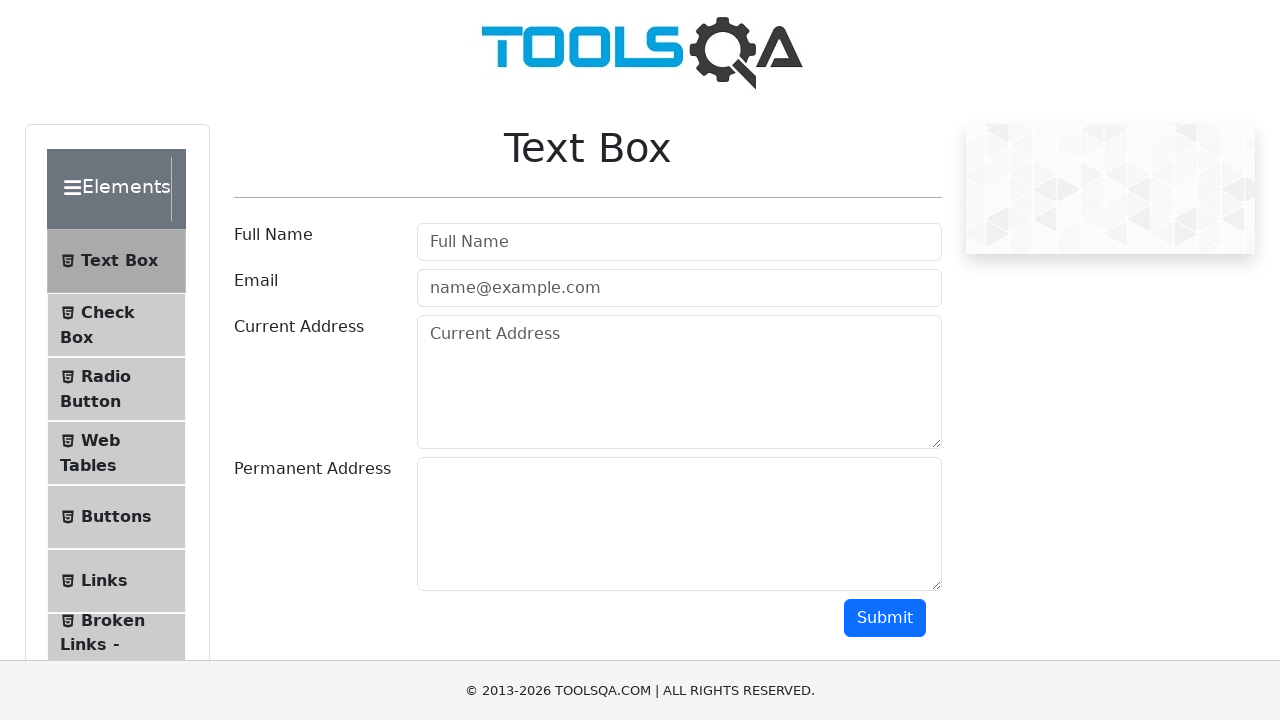

Filled Full Name field with 'Automation' on #userName
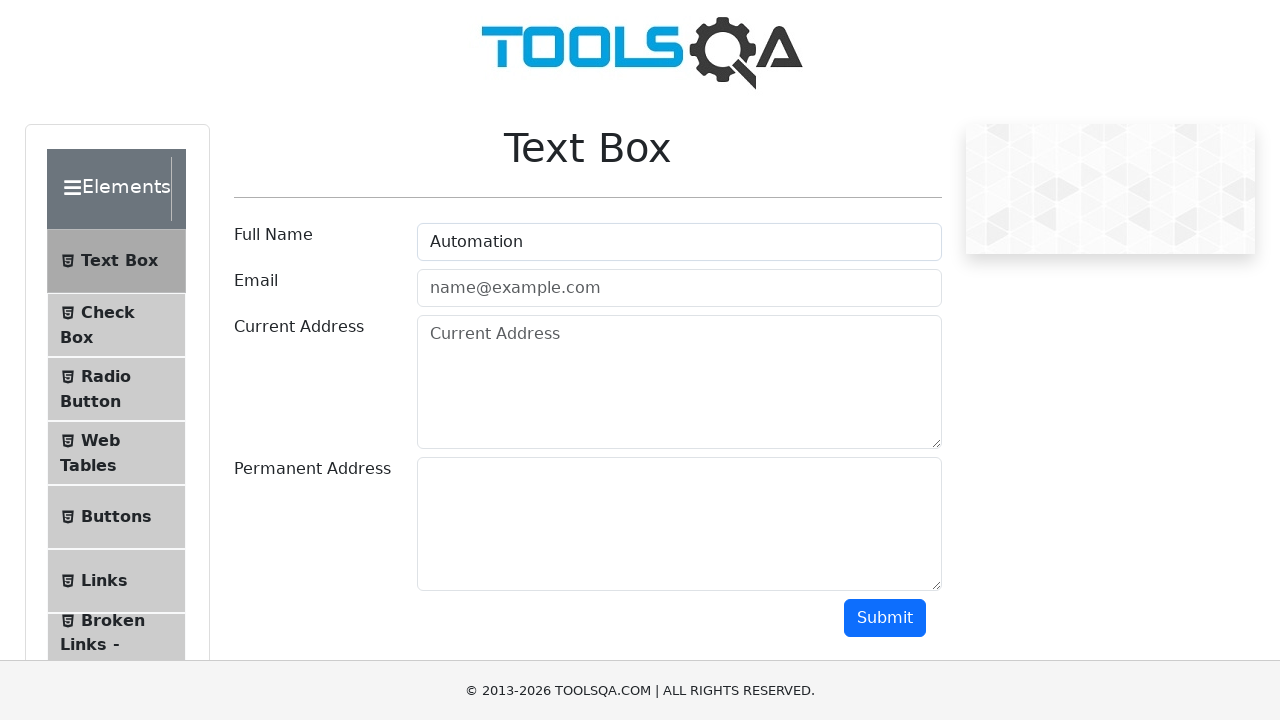

Filled Email field with 'Testing@techno.com' on #userEmail
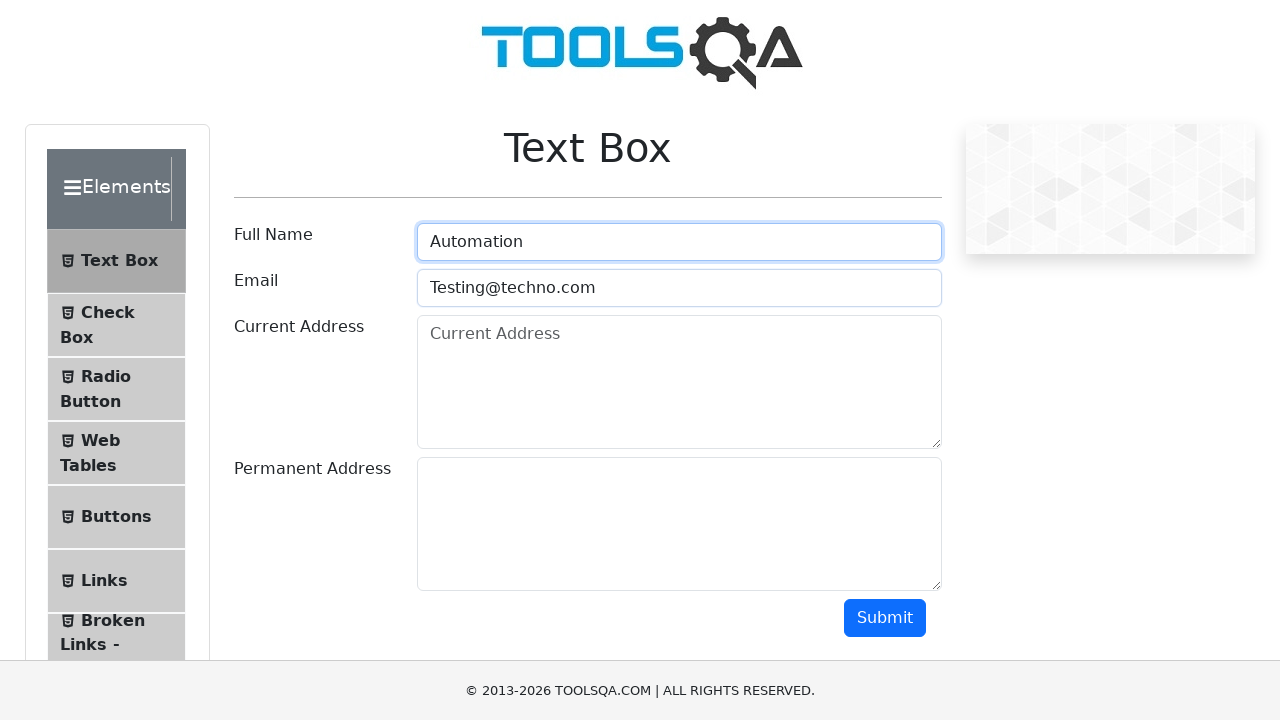

Filled Current Address field with 'Testing Current Address' on #currentAddress
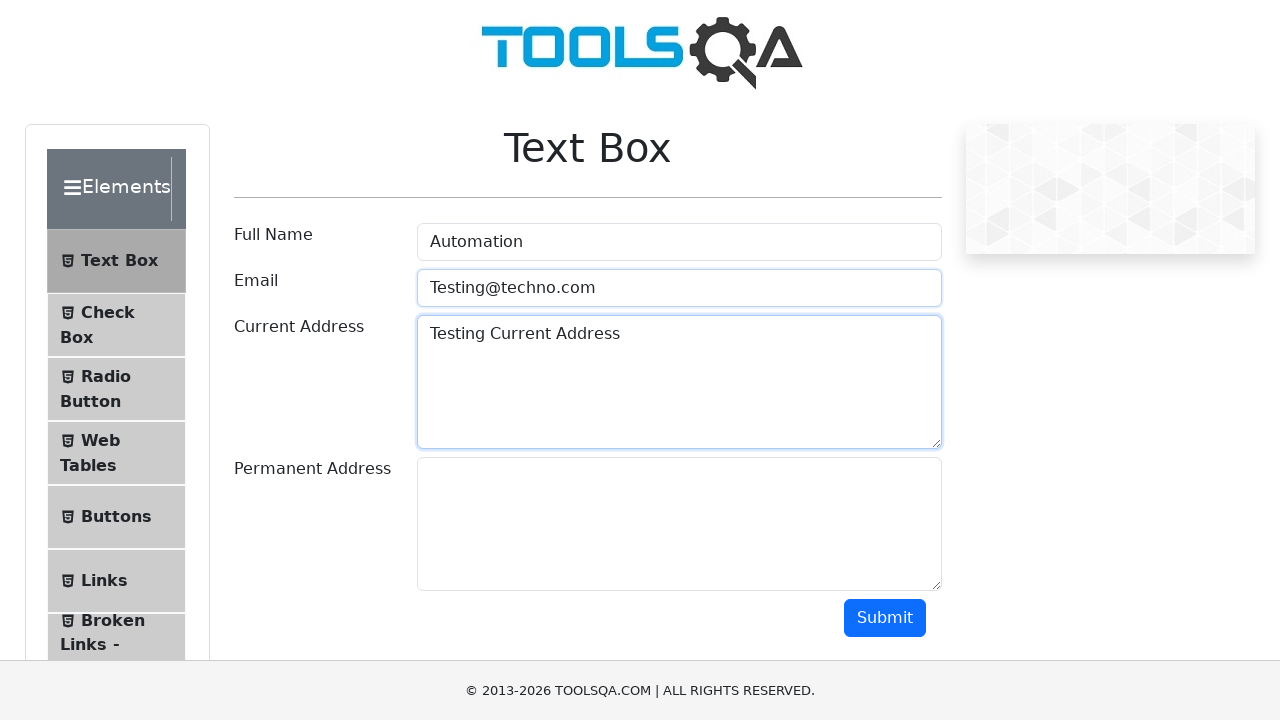

Filled Permanent Address field with 'Testing Permanent Address' on #permanentAddress
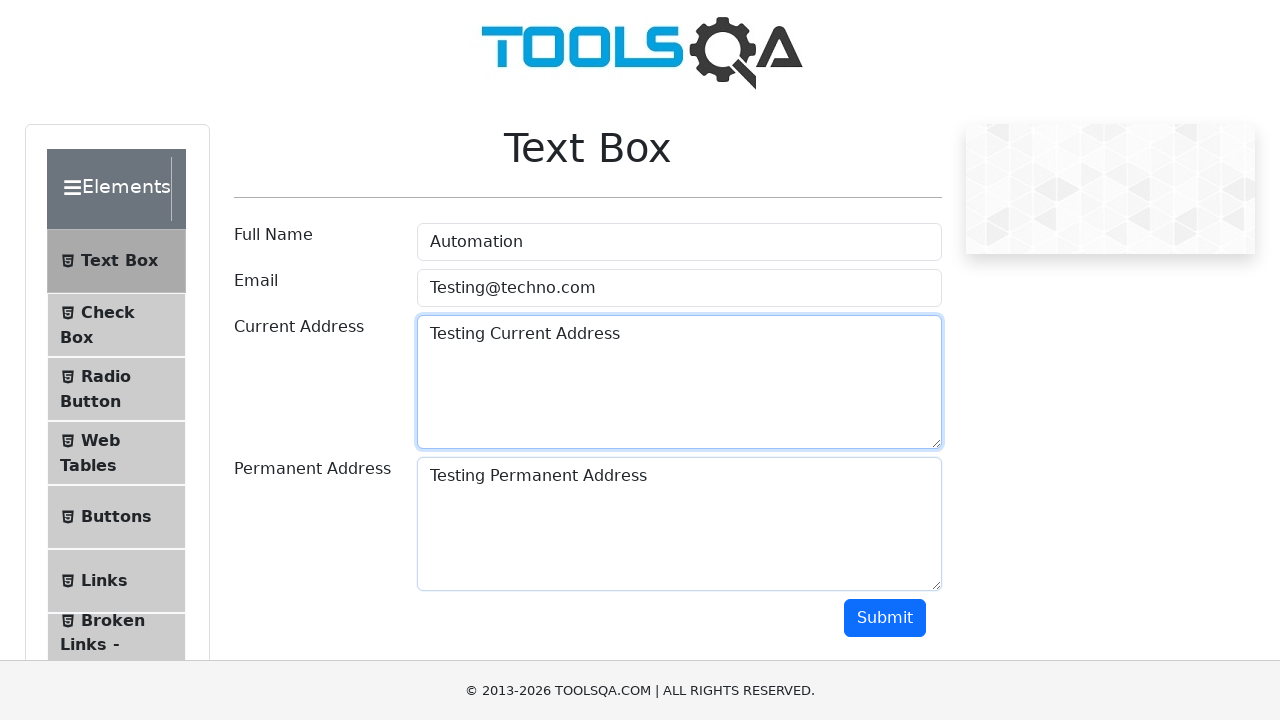

Clicked submit button to submit form at (885, 618) on .btn-primary
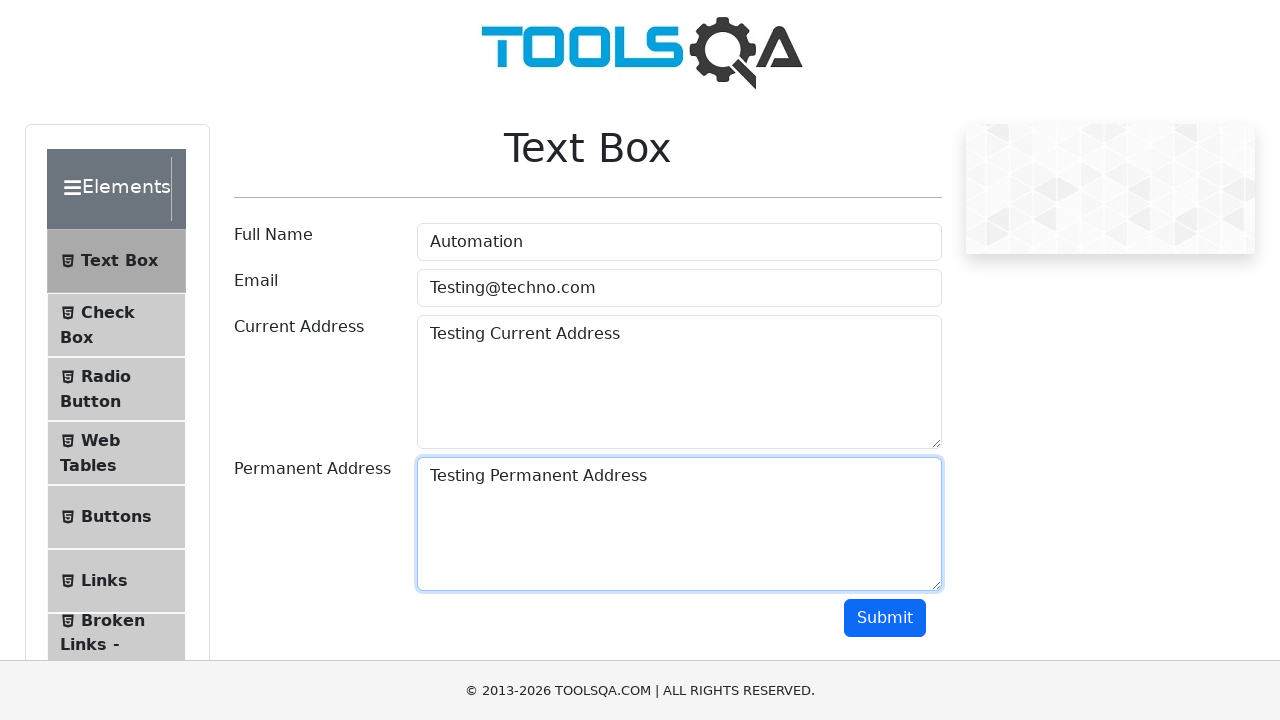

Submitted data results loaded and name field appeared
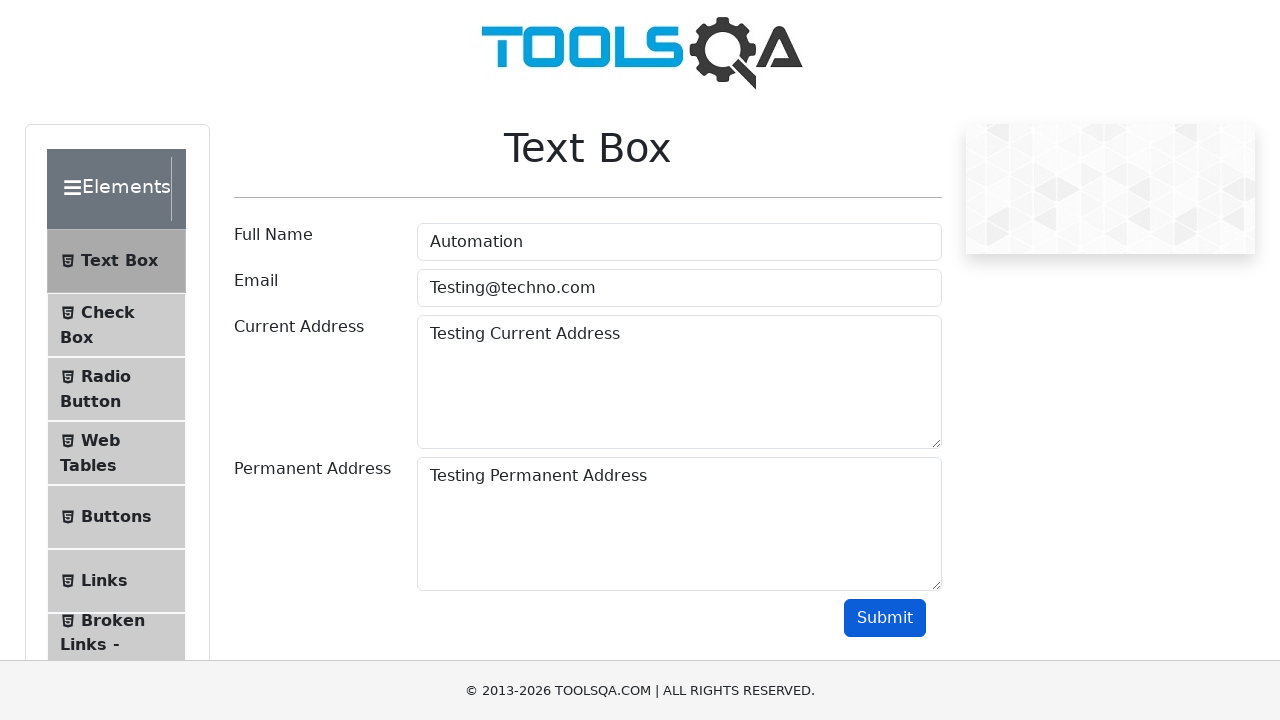

Verified submitted name 'Automation' is displayed correctly
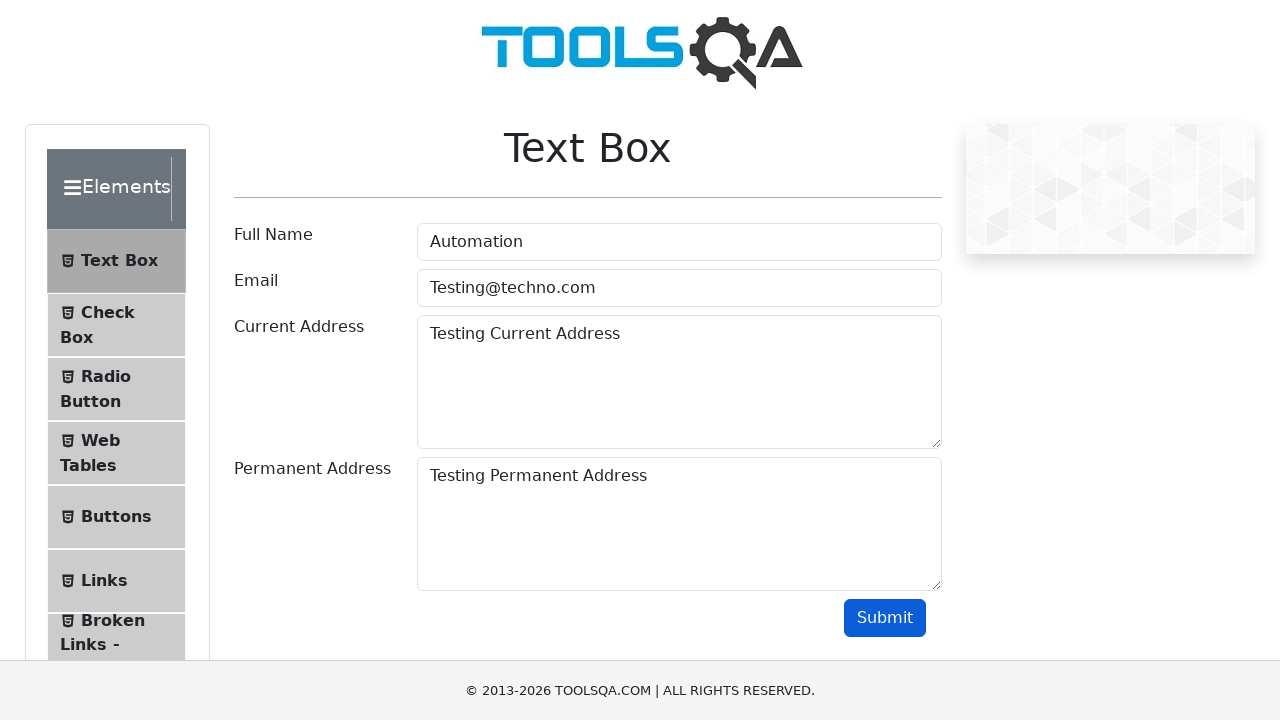

Verified submitted email 'Testing@techno.com' is displayed correctly
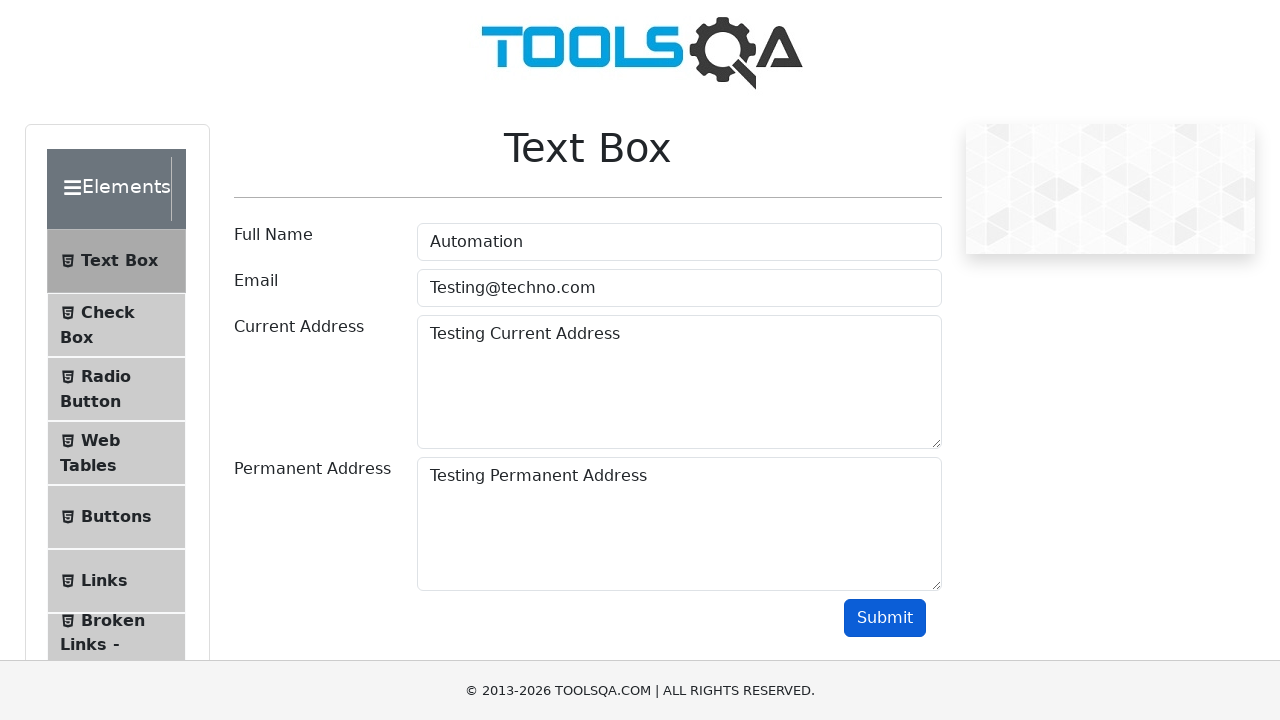

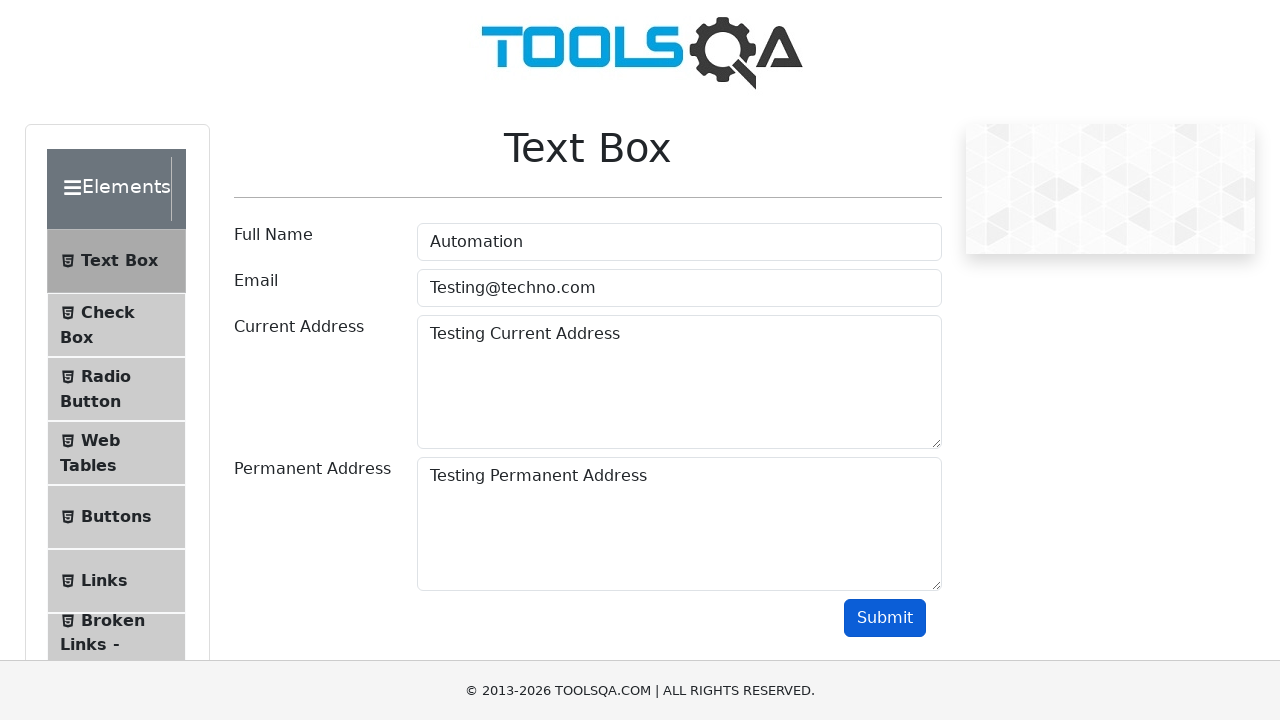